Tests browser navigation features including navigating to a second page, resizing the window, refreshing the page, and using browser back/forward navigation buttons

Starting URL: http://www.51zxw.net/

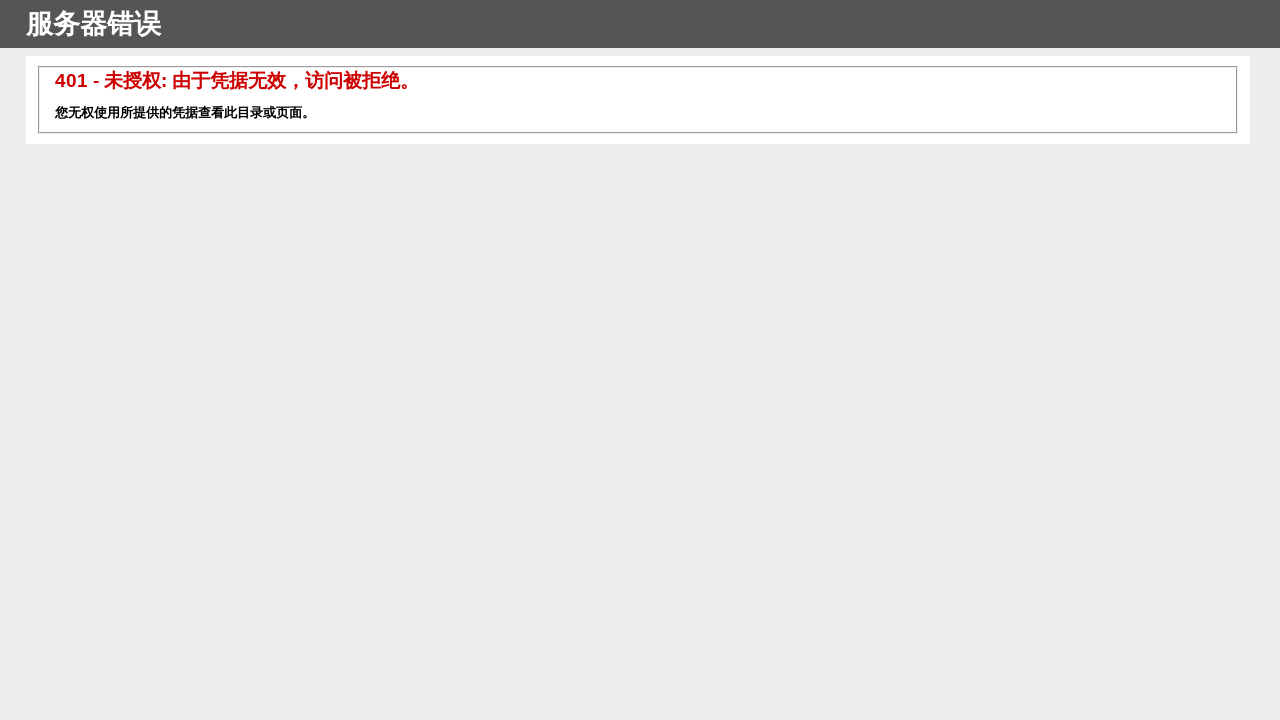

Set viewport to 1920x1080
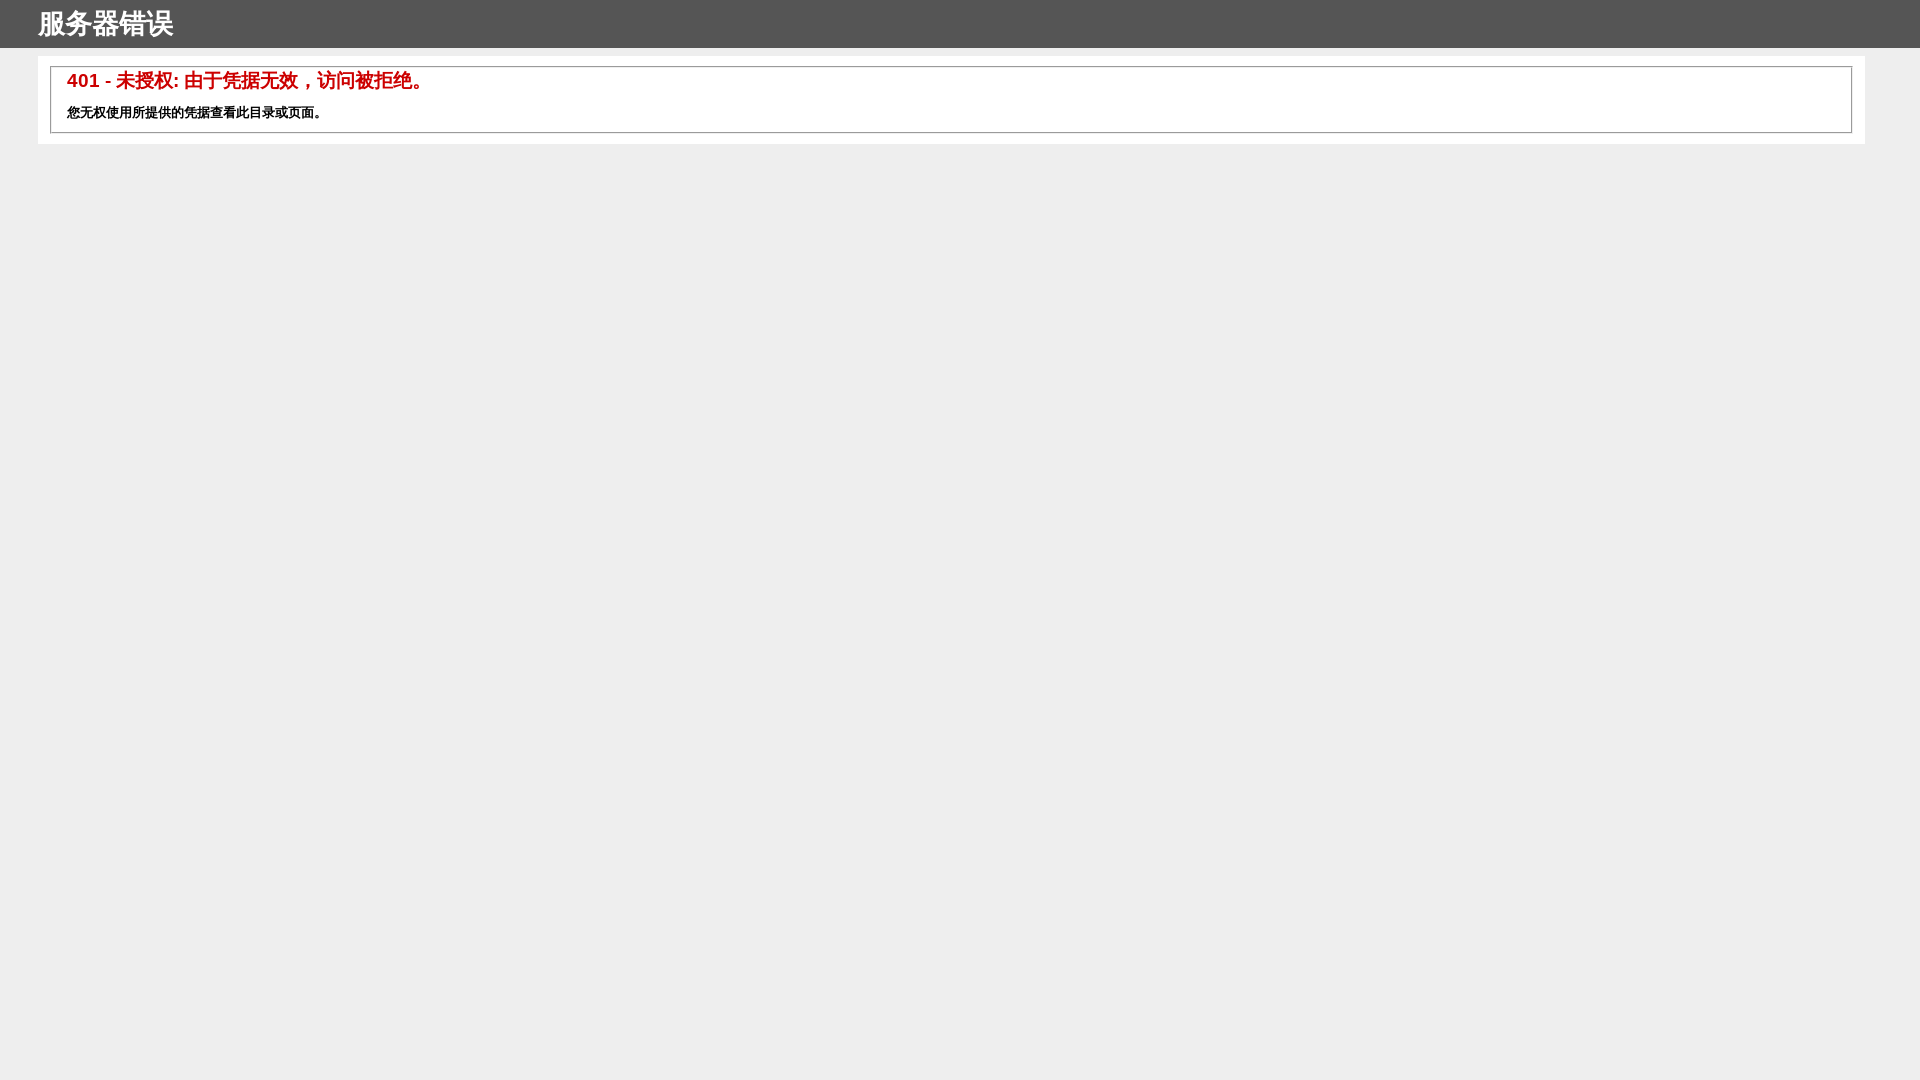

Navigated to second page at http://www.51zxw.net/list.aspx?cid=615
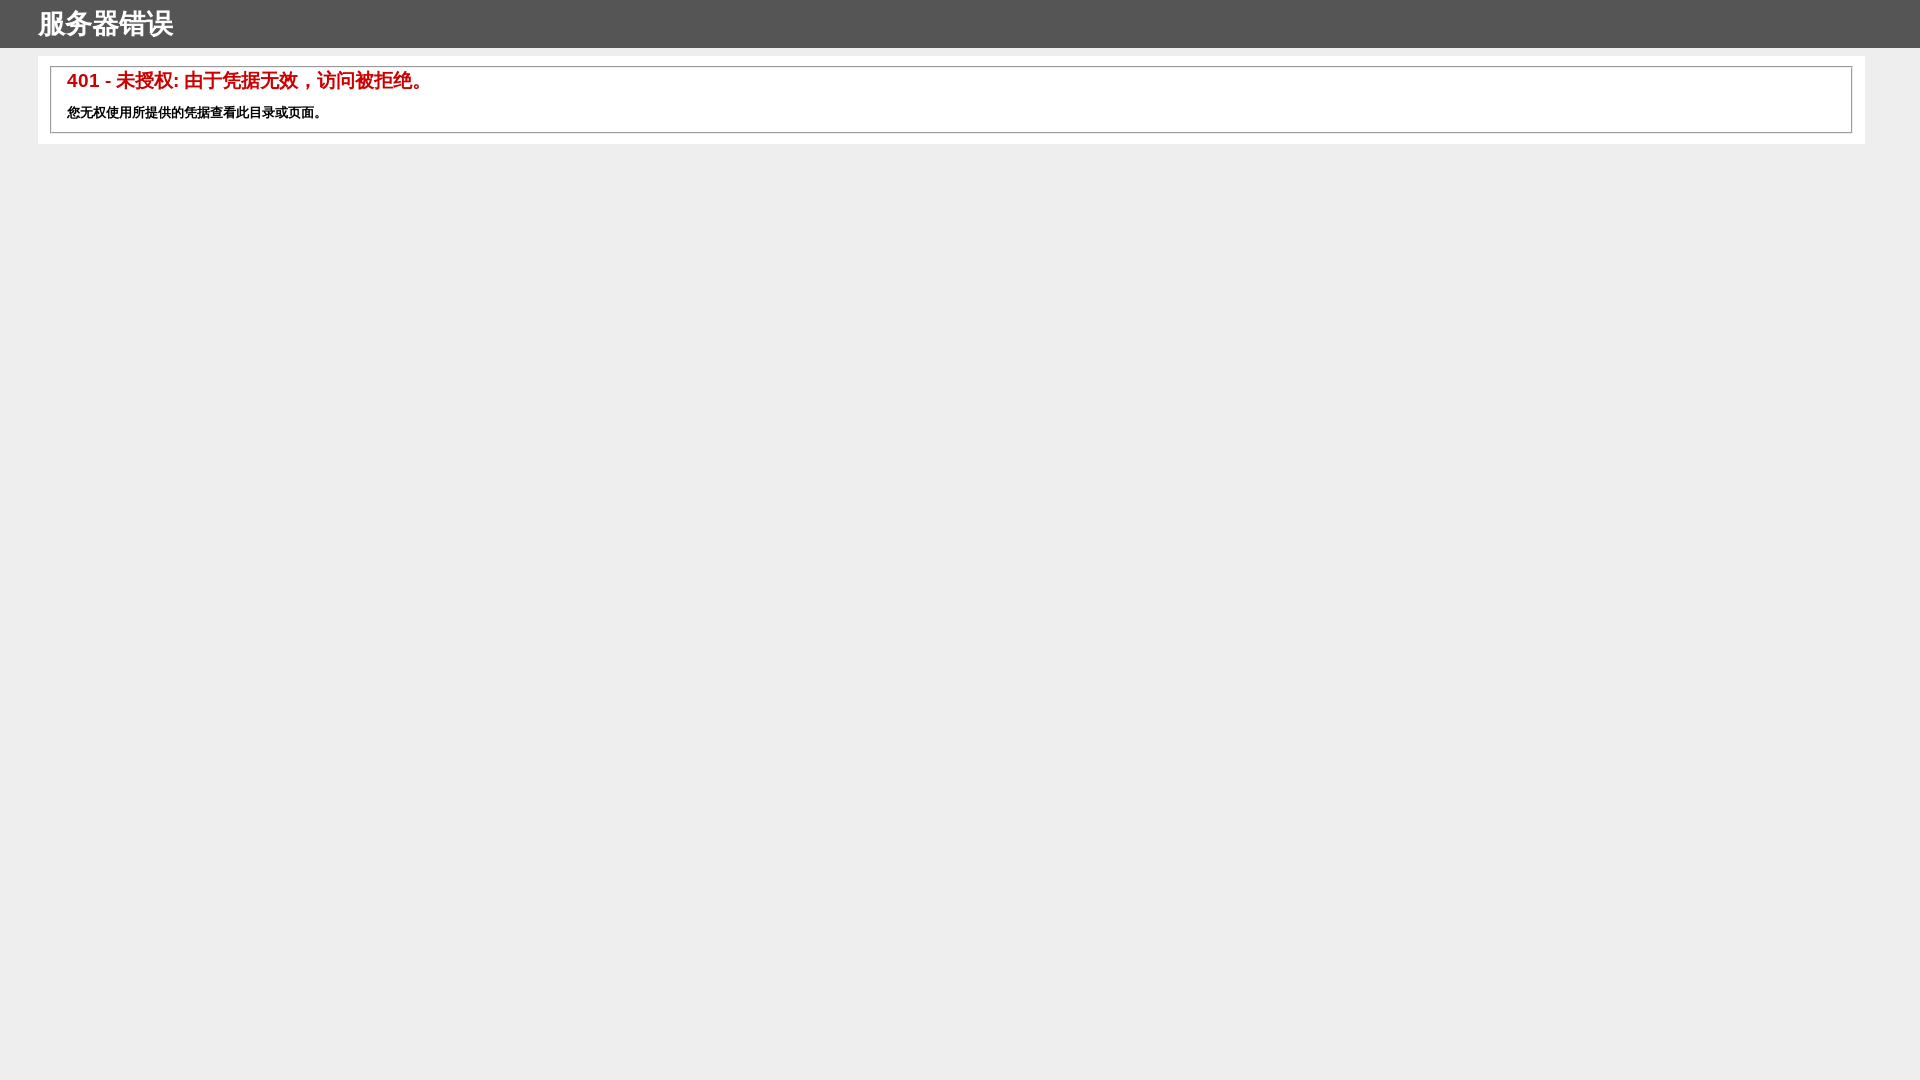

Resized viewport to 200x400
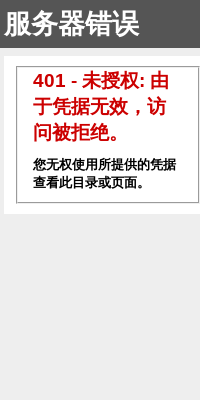

Refreshed the current page
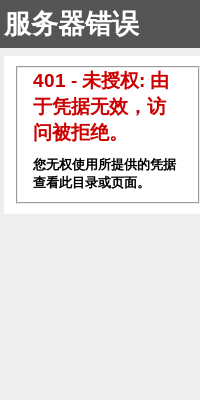

Navigated back to previous page using browser back button
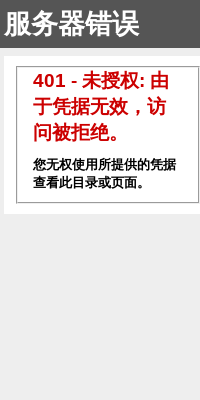

Navigated forward using browser forward button
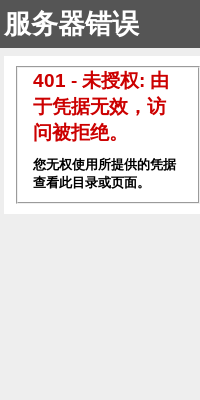

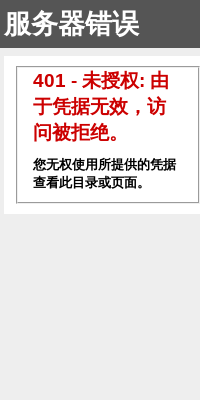